Tests waiting for XHTTP messages to complete and verifies the message count is zero

Starting URL: https://testpages.eviltester.com/styled/sync/xhttp-messages.html

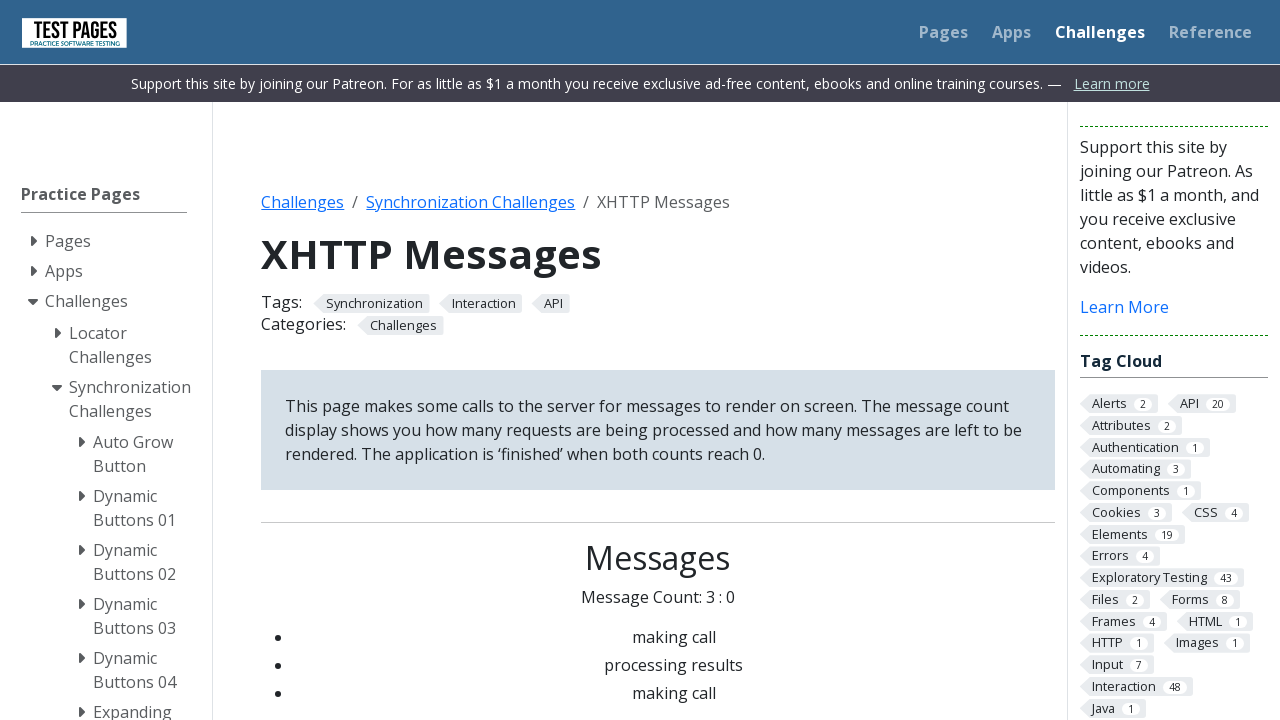

Navigated to XHTTP messages test page
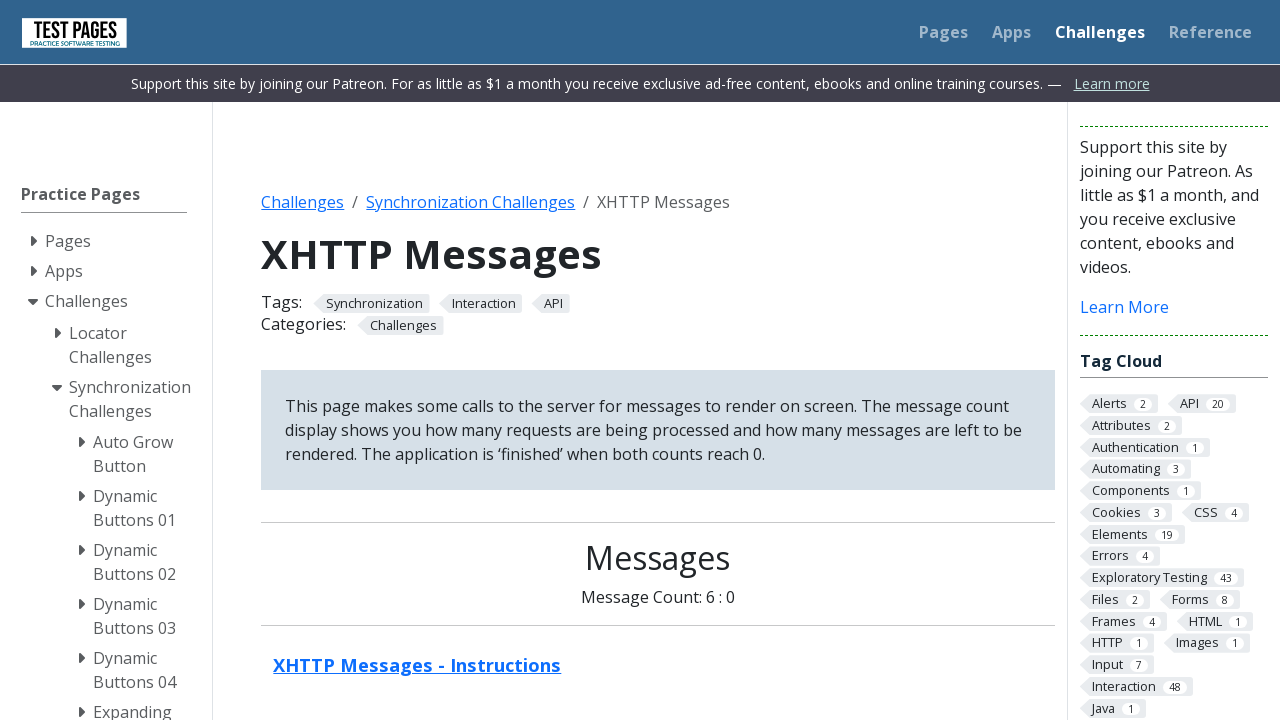

Waited for all XHTTP messages to complete (Message Count: 0 : 0)
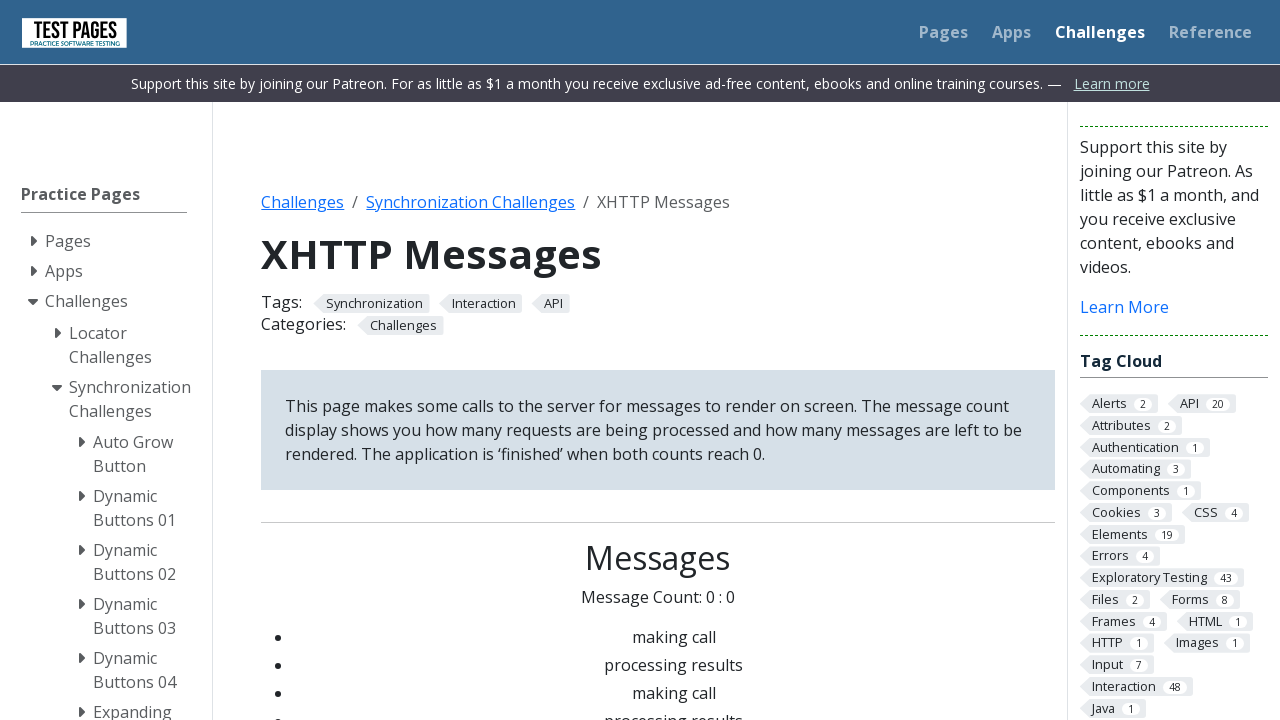

Verified message count is zero
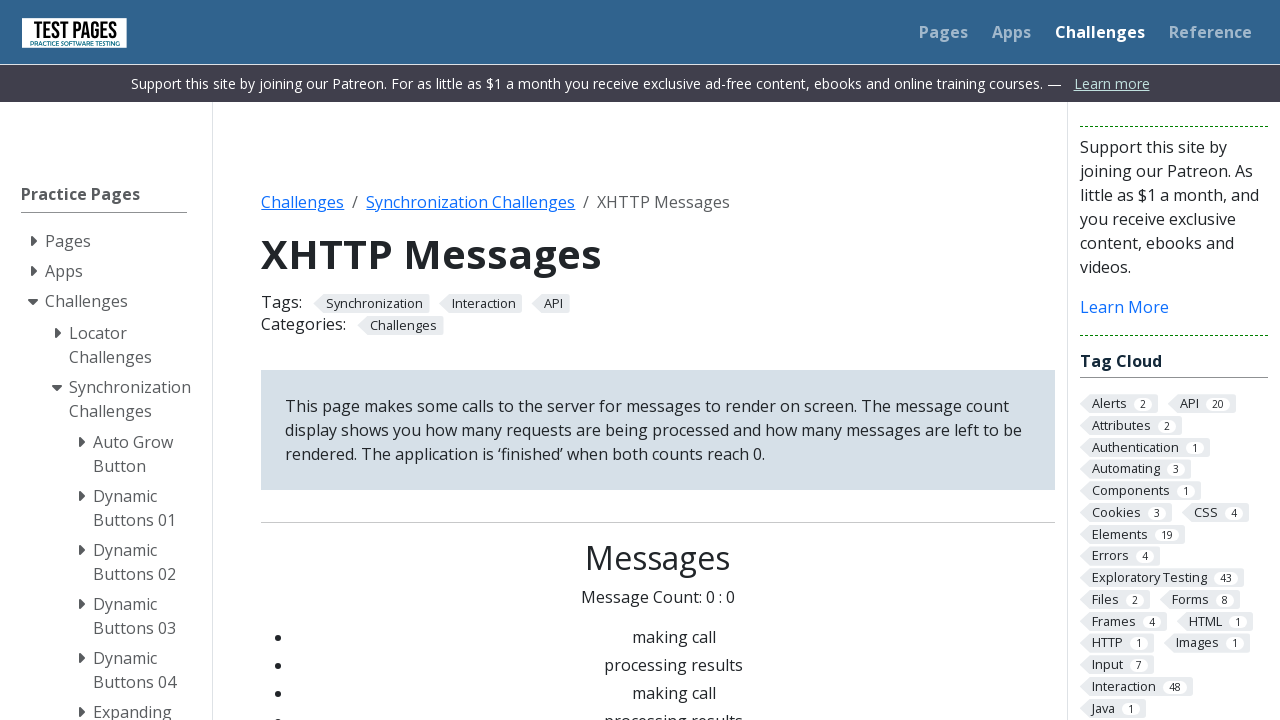

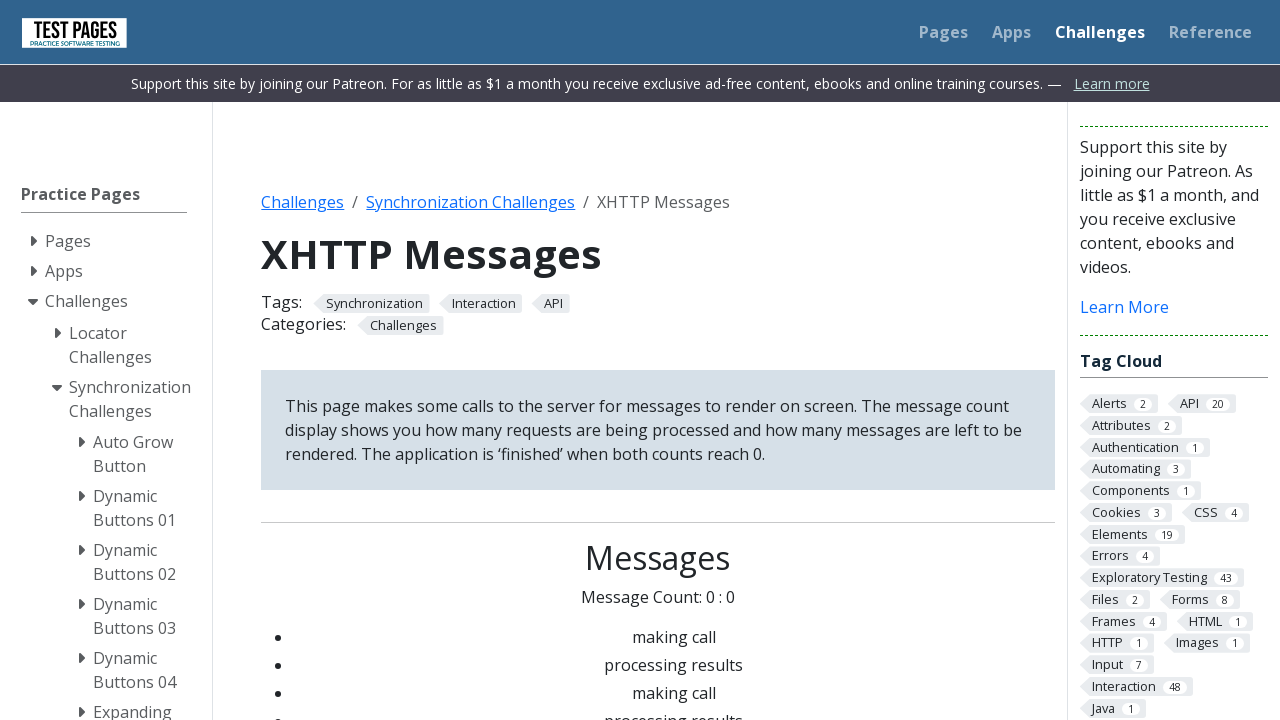